Navigates to a training page and adds a cookie named "Otus4" with value "Value4" to the browser context.

Starting URL: https://otus.home.kartushin.su/training.html

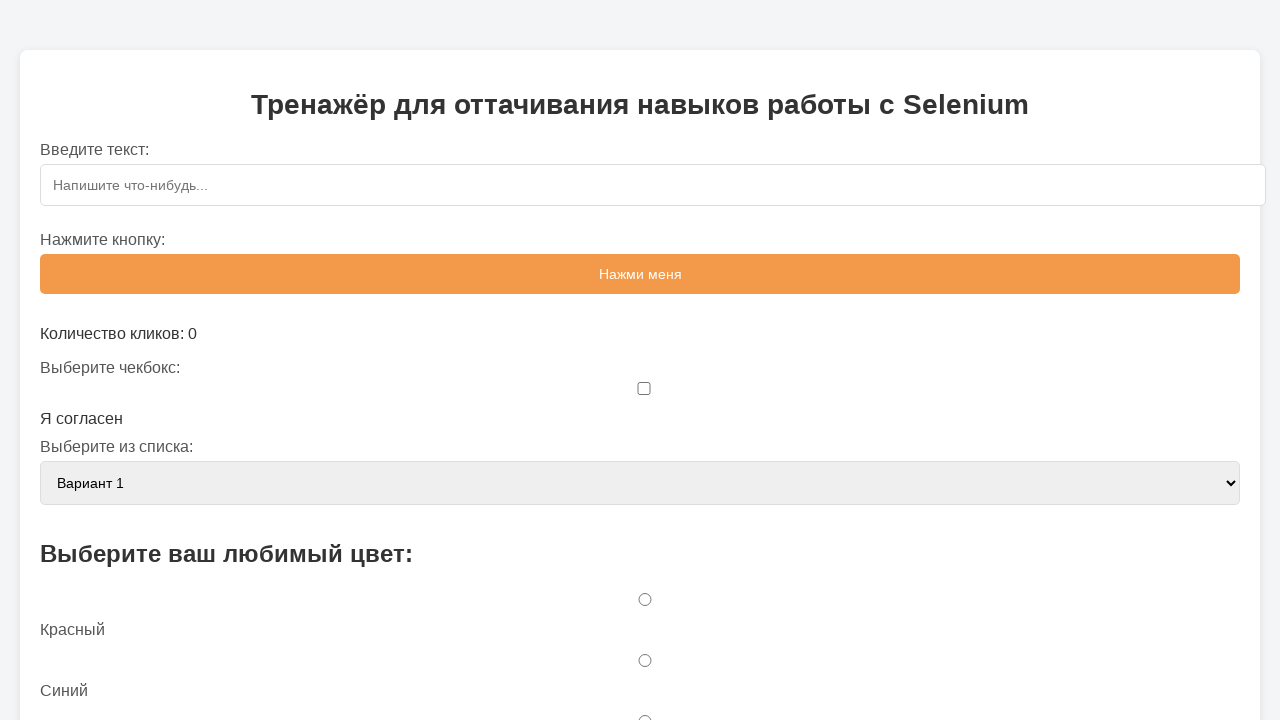

Added cookie 'Otus4' with value 'Value4' to browser context
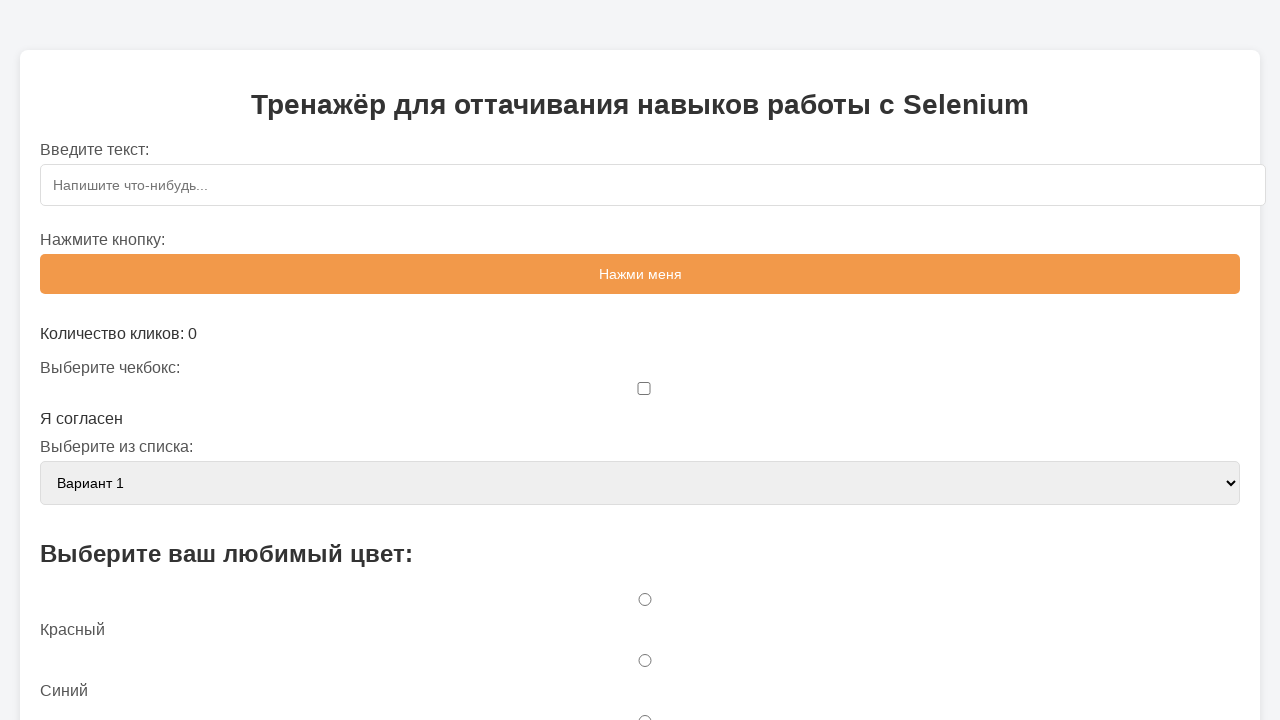

Navigated to training page
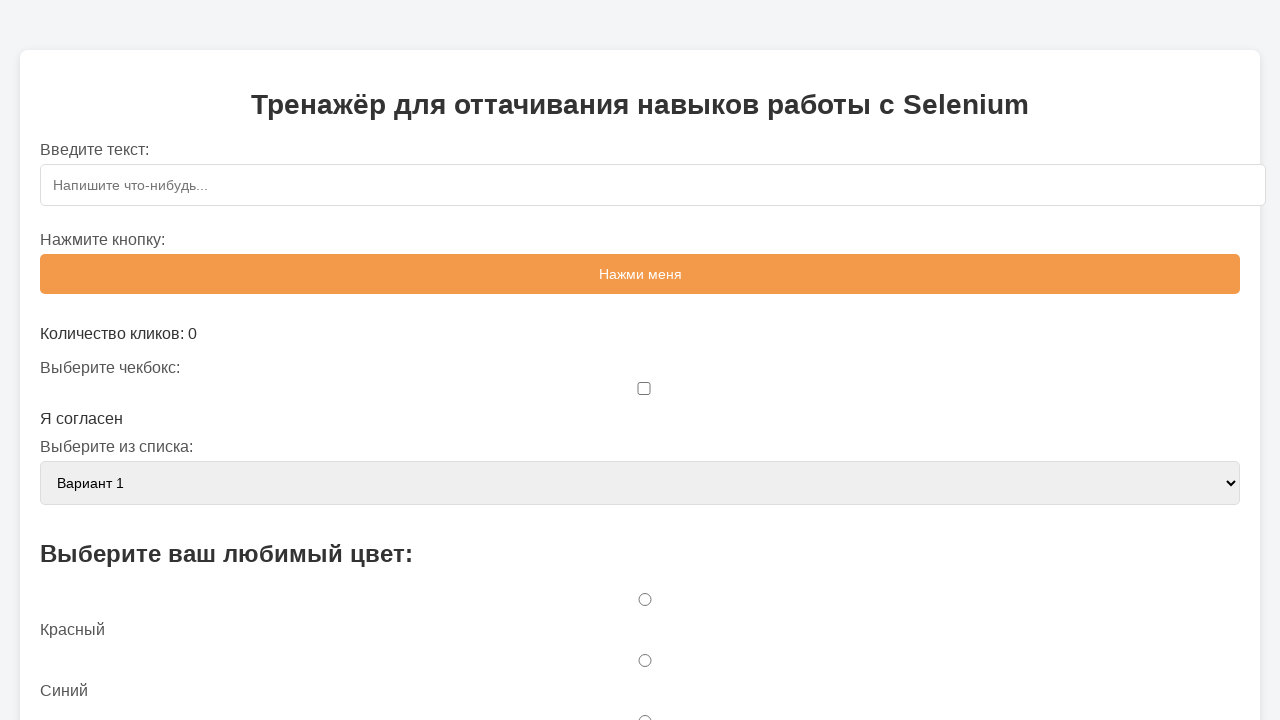

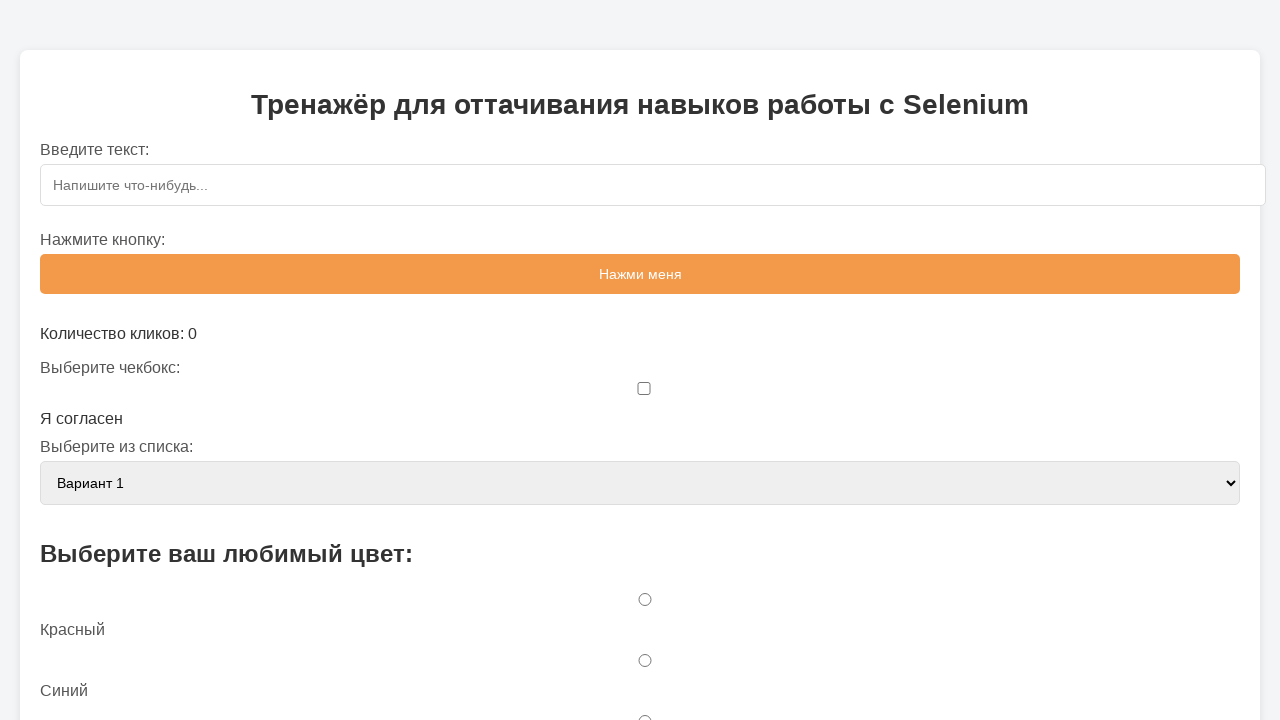